Tests that the toggle-all checkbox updates state when individual items are completed or cleared

Starting URL: https://todomvc.com/examples/react/dist/

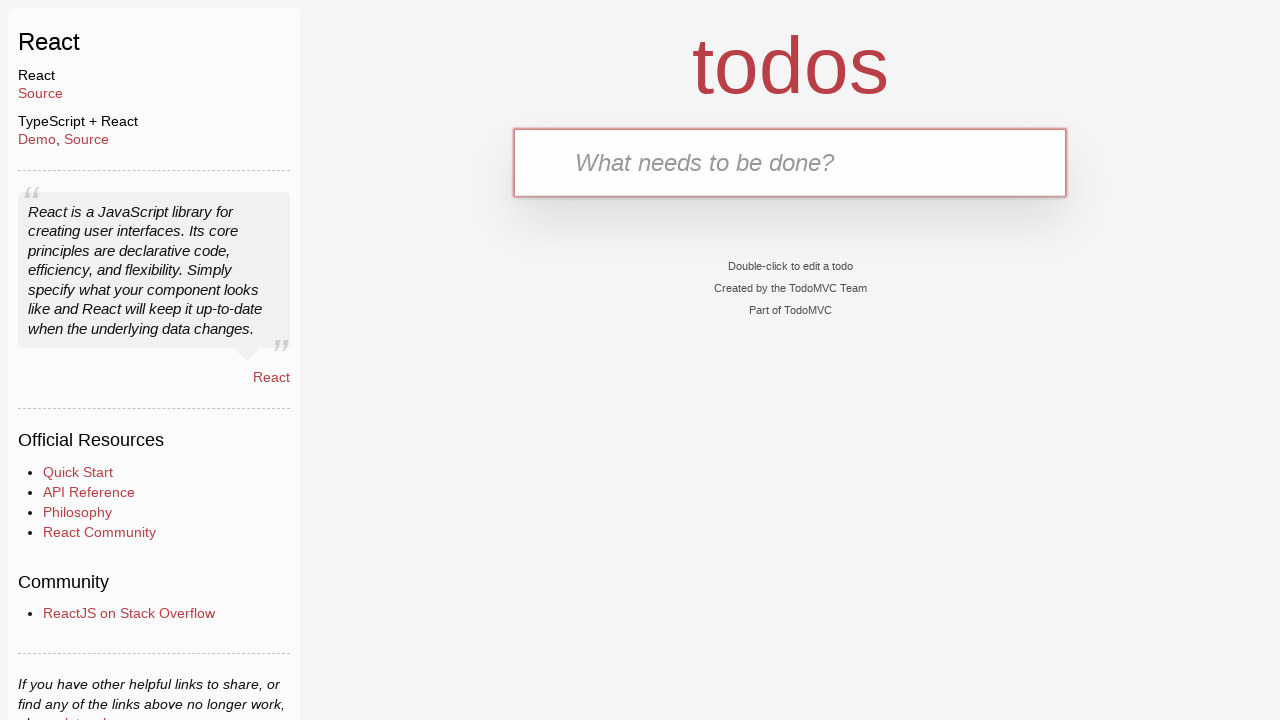

Filled new-todo input with 'buy some cheese' on .new-todo
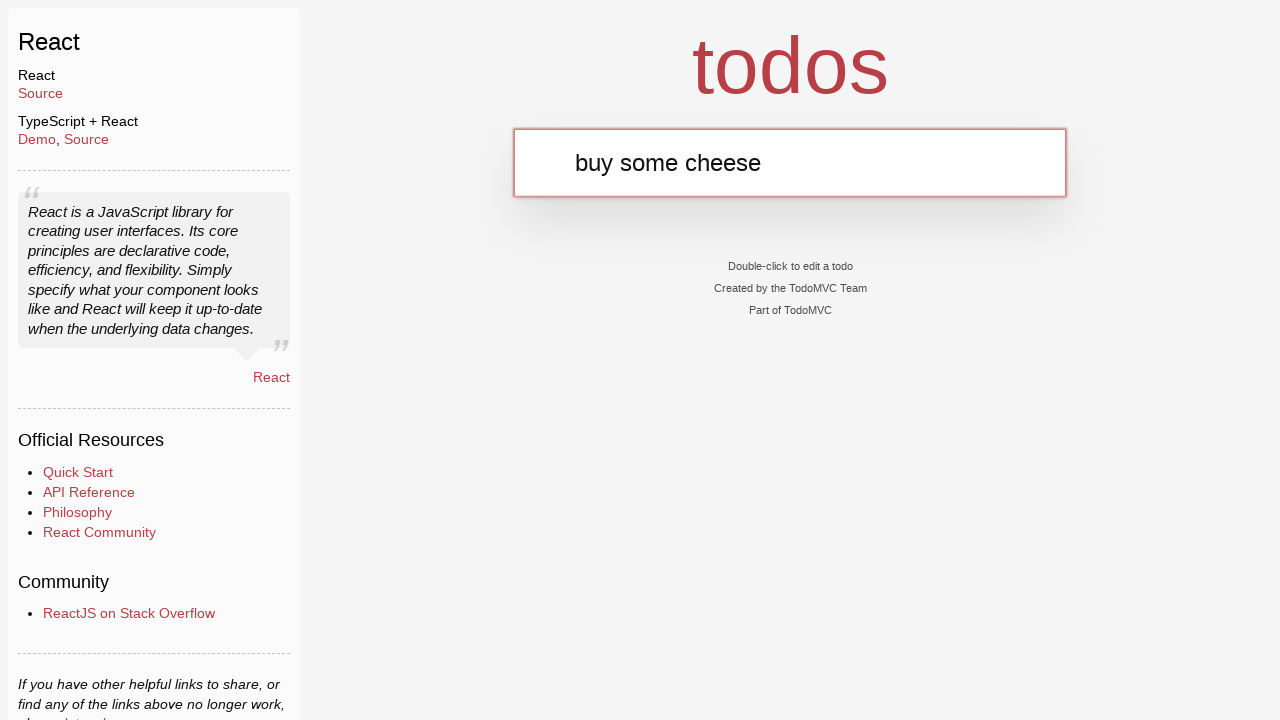

Pressed Enter to create first todo item on .new-todo
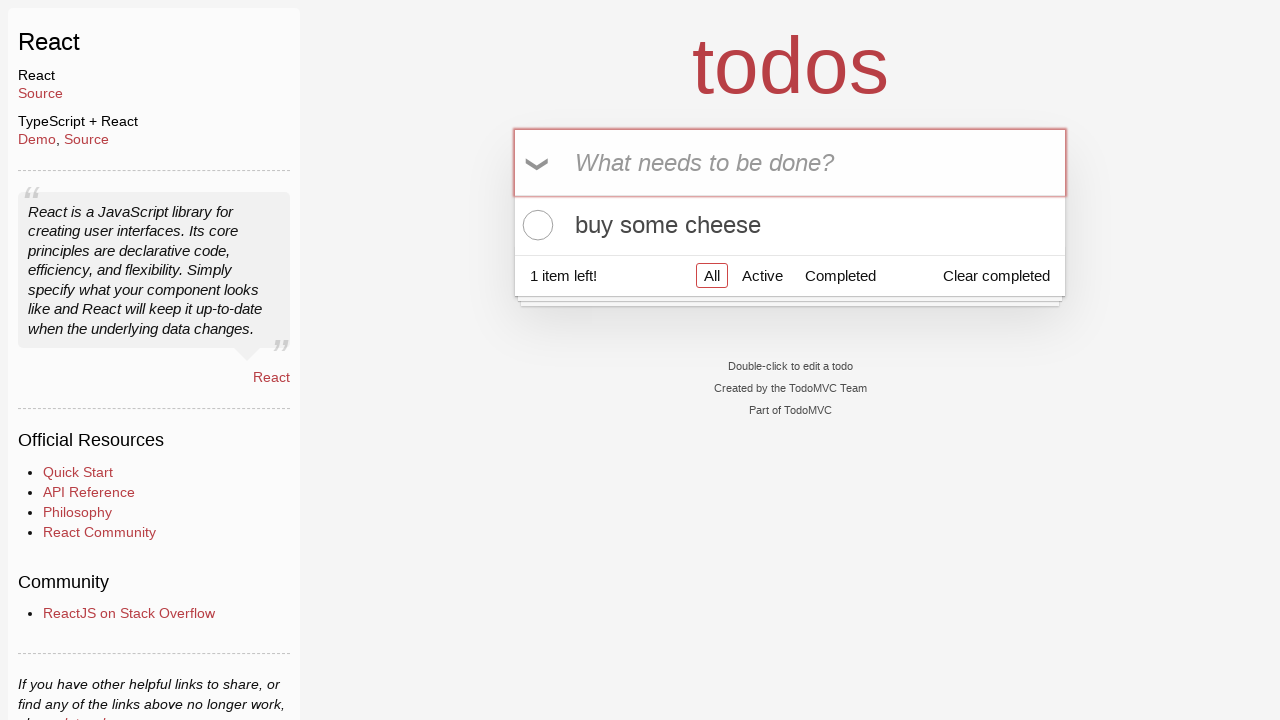

Filled new-todo input with 'feed the cat' on .new-todo
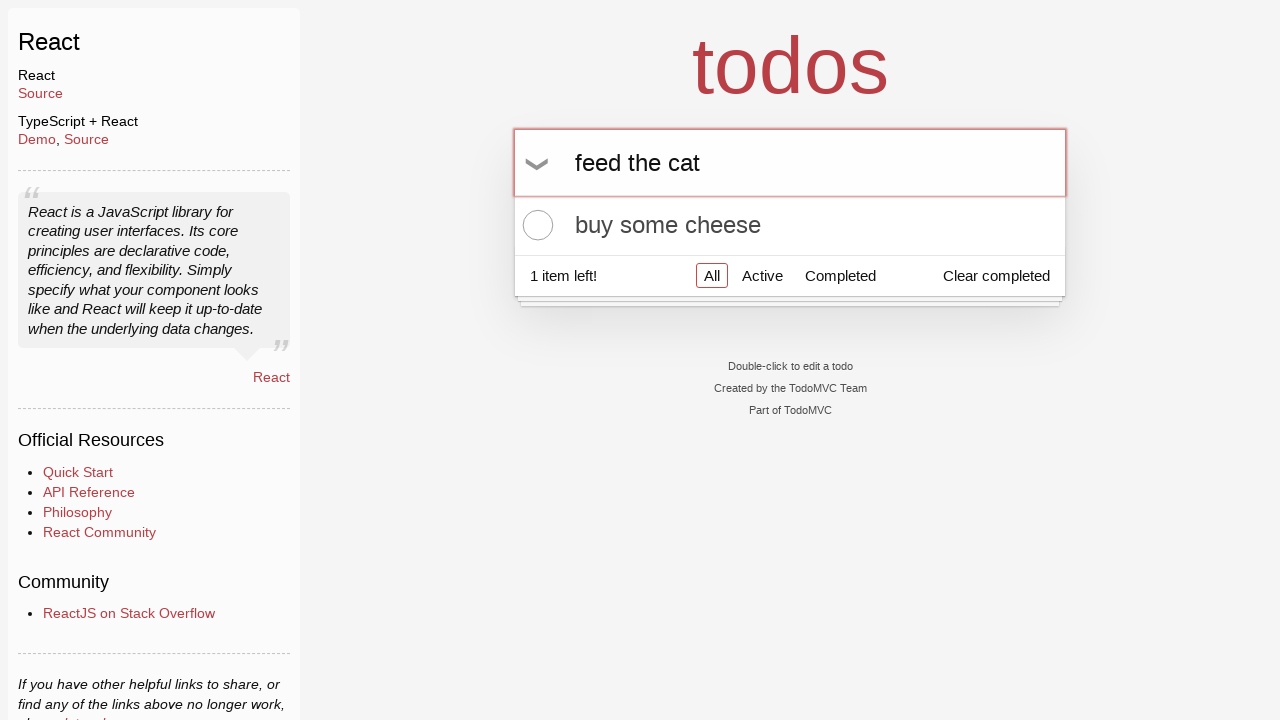

Pressed Enter to create second todo item on .new-todo
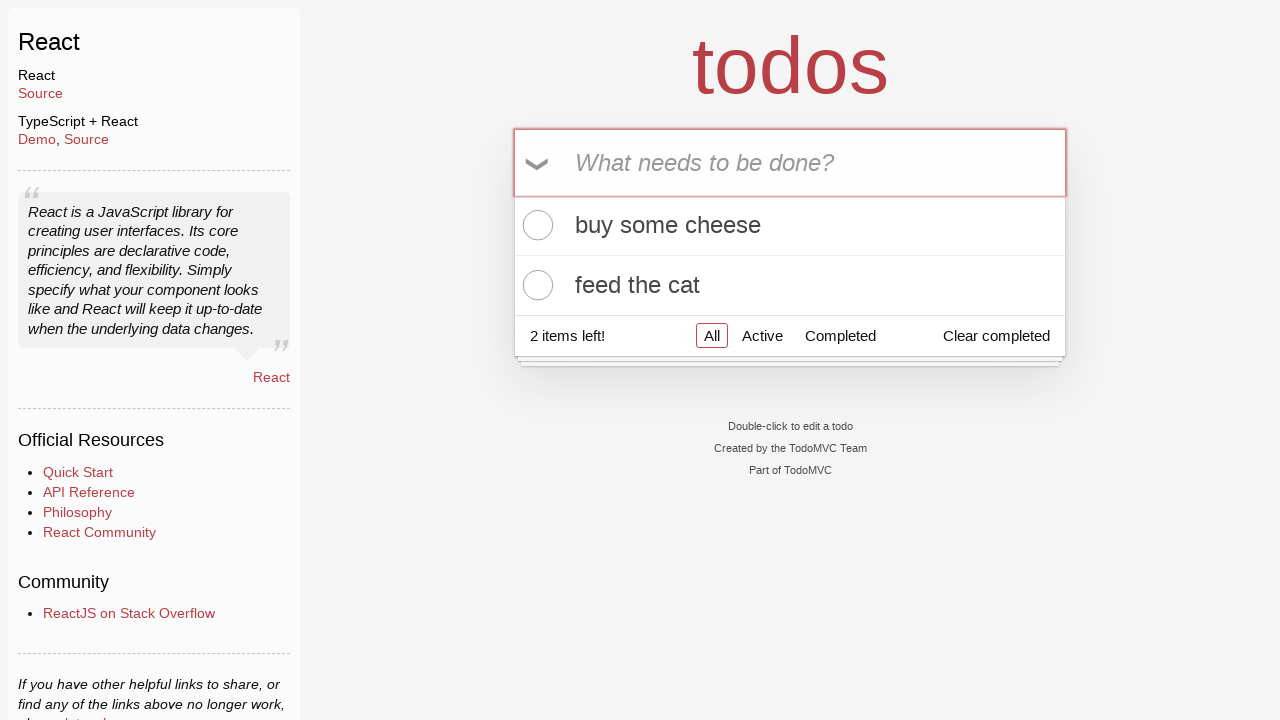

Filled new-todo input with 'book a doctors appointment' on .new-todo
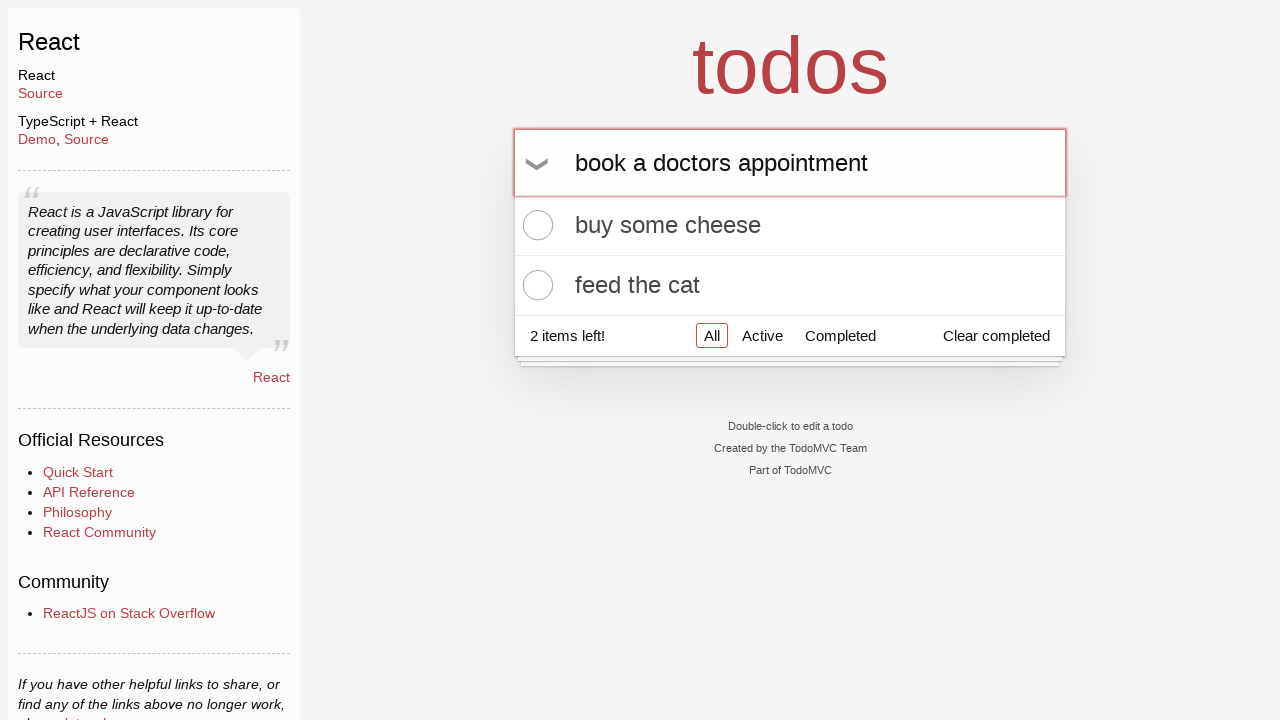

Pressed Enter to create third todo item on .new-todo
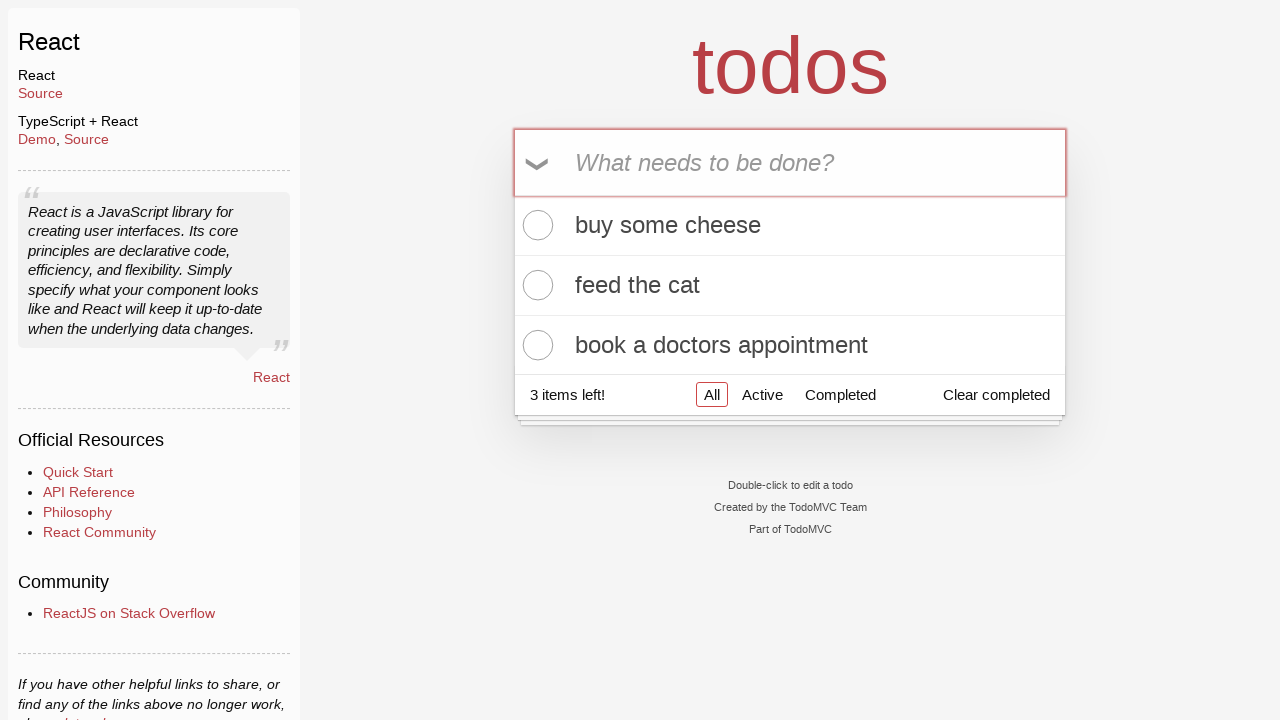

Waited for all three todo items to be loaded in the list
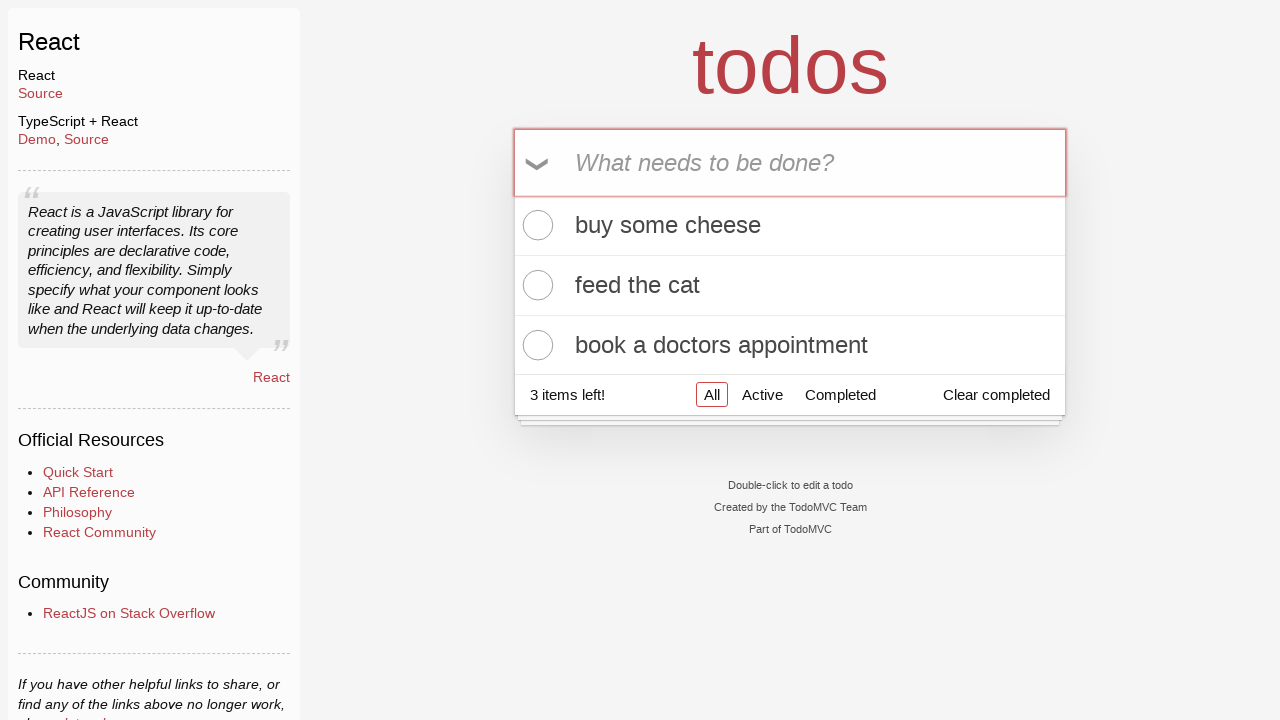

Checked the toggle-all checkbox to mark all items as completed at (539, 163) on .toggle-all
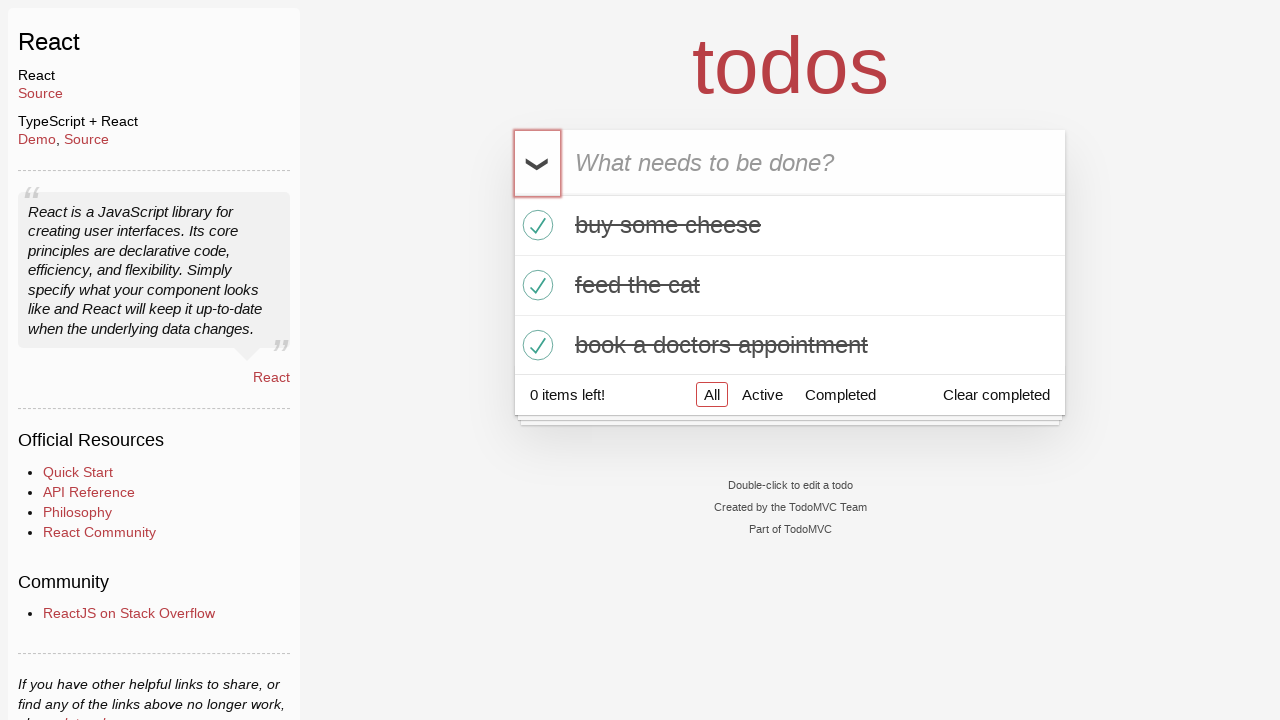

Unchecked the first todo item to mark it as incomplete at (535, 225) on .todo-list li >> nth=0 >> .toggle
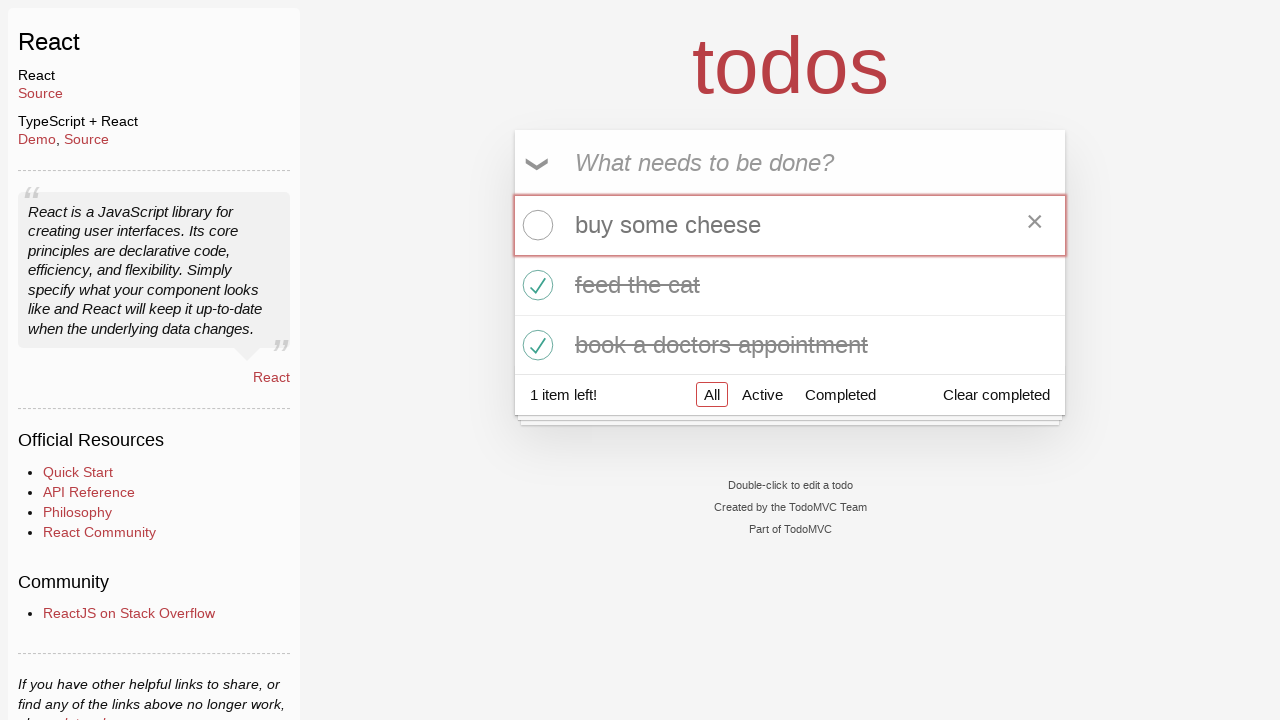

Checked the first todo item again to mark it as completed at (535, 225) on .todo-list li >> nth=0 >> .toggle
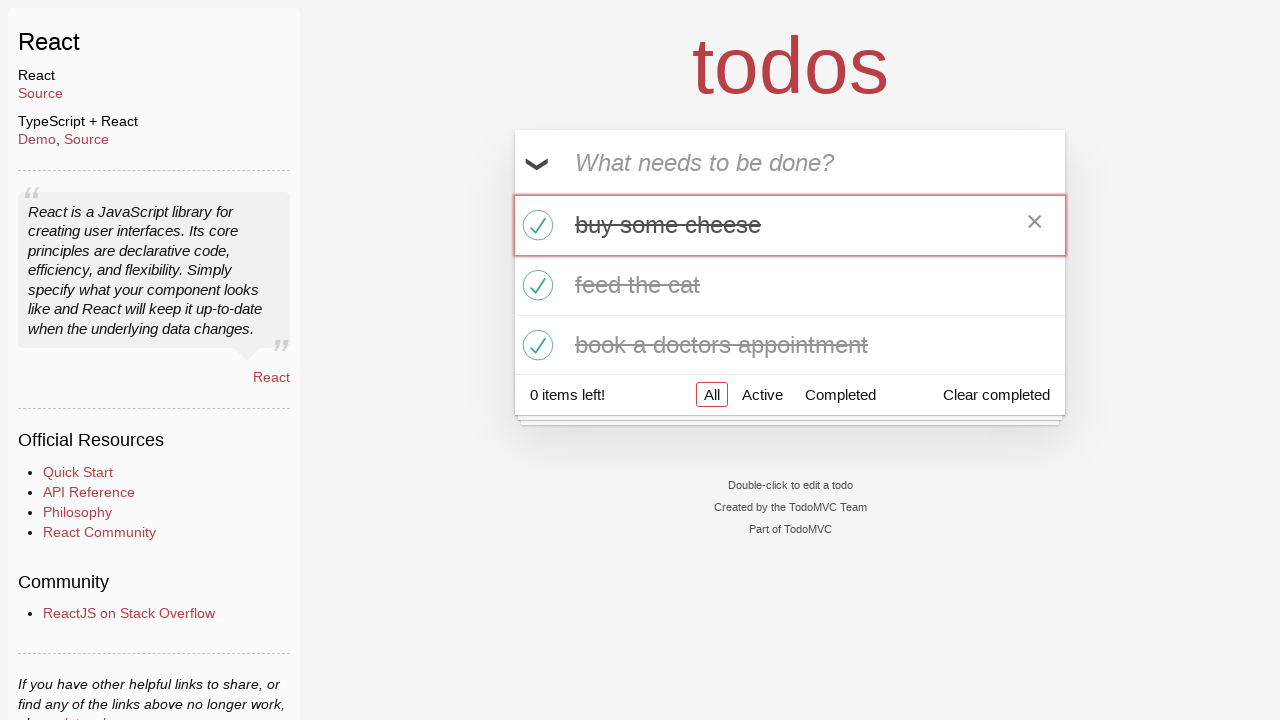

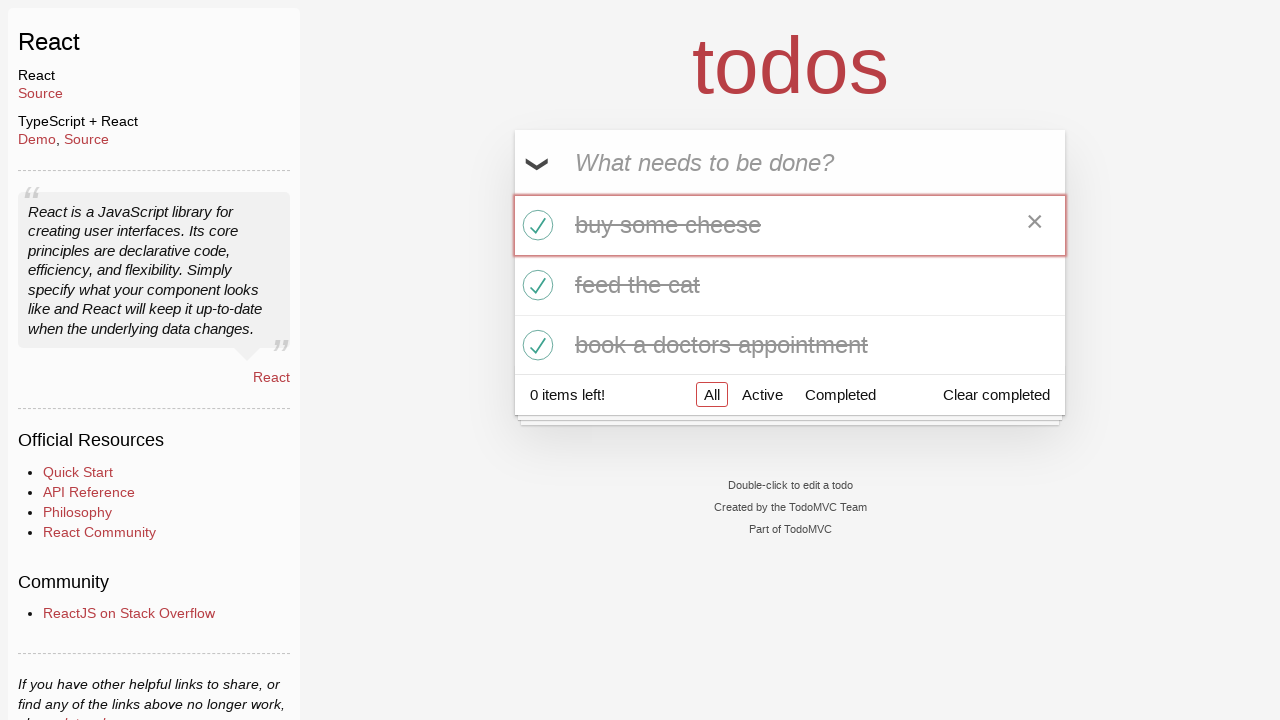